Tests the Six Degrees of Wikipedia path finder by submitting a search and waiting for the results section with individual paths to load

Starting URL: https://www.sixdegreesofwikipedia.com/?source=Alexander_the_Great&target=Bible

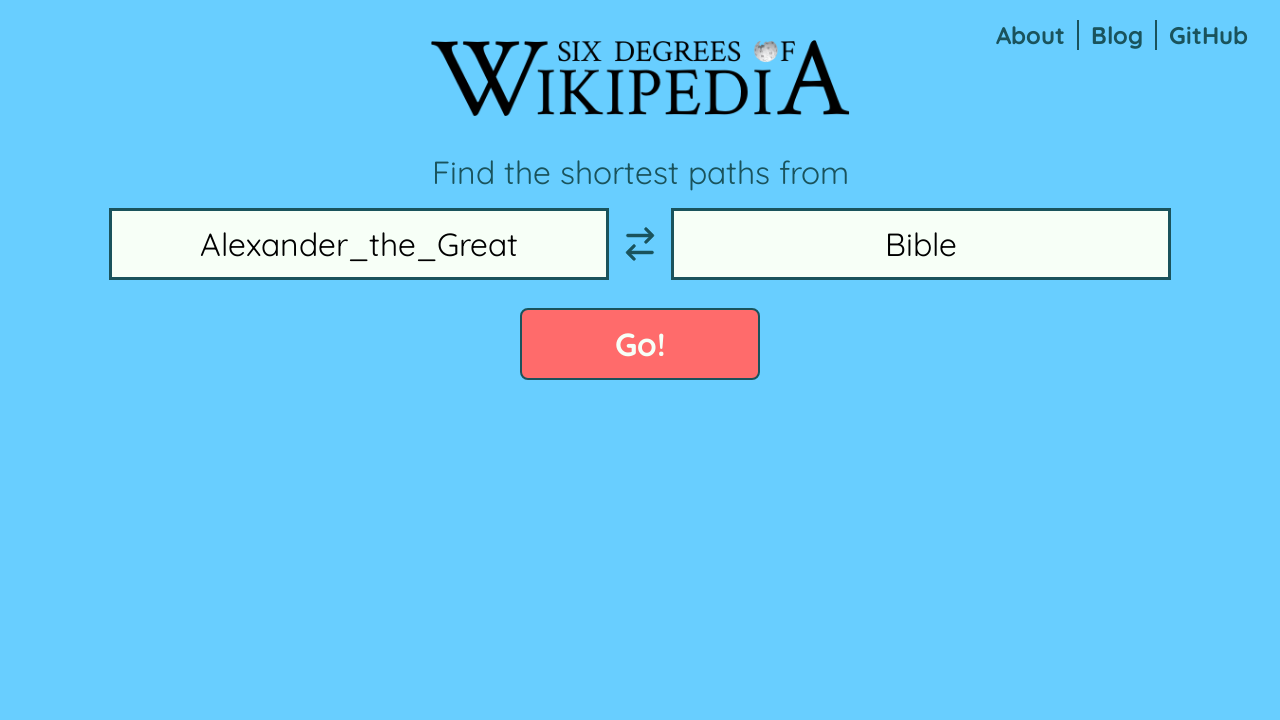

Clicked search button to find paths between Alexander the Great and Bible at (640, 344) on button
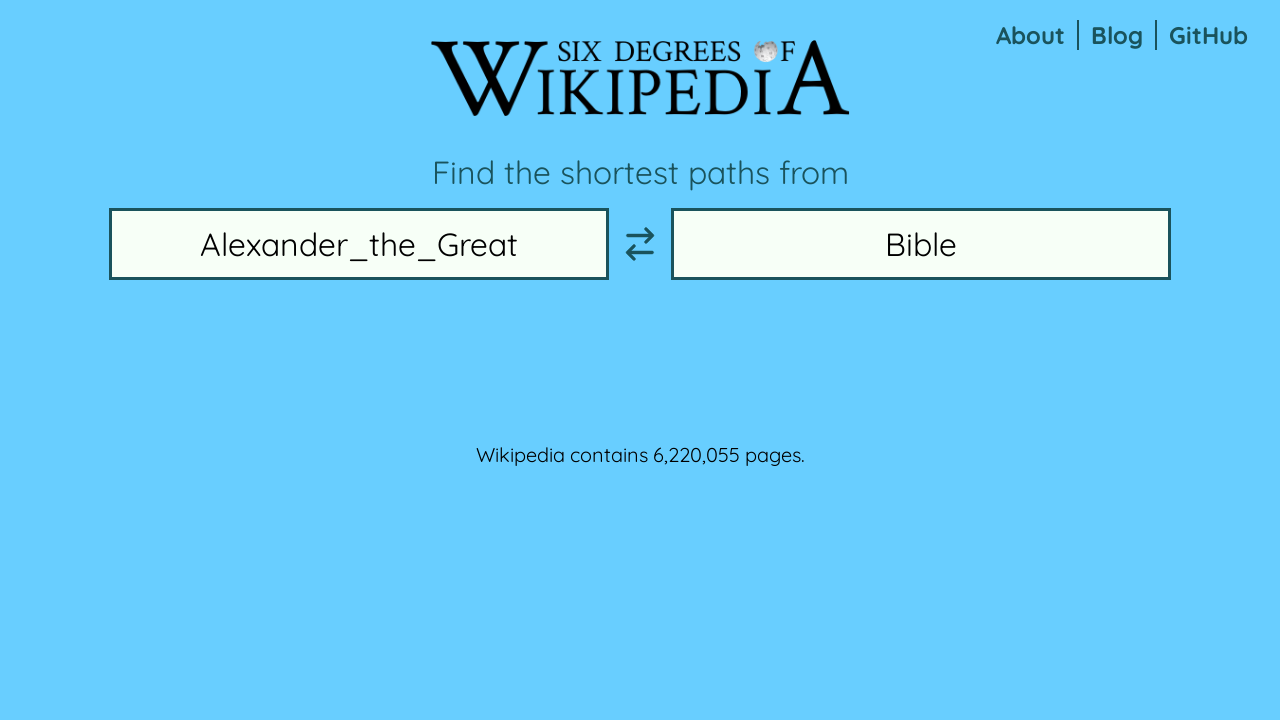

Results container appeared
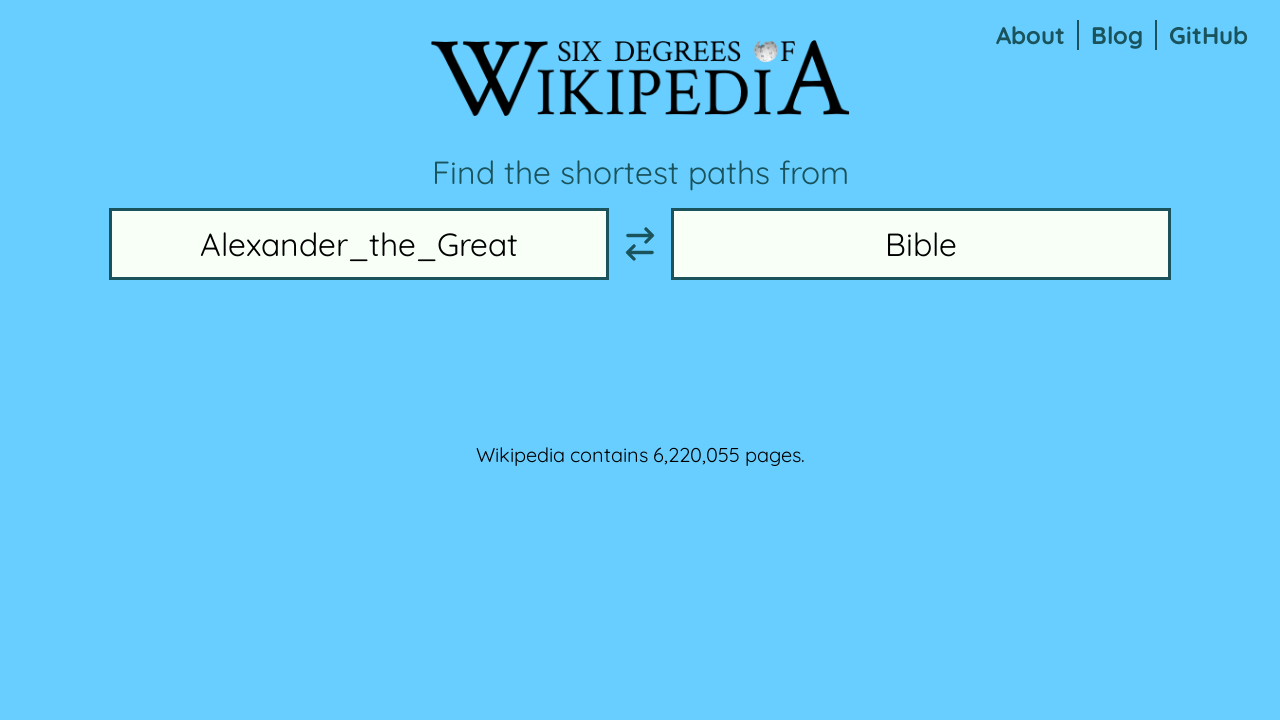

Waited for AJAX content to load
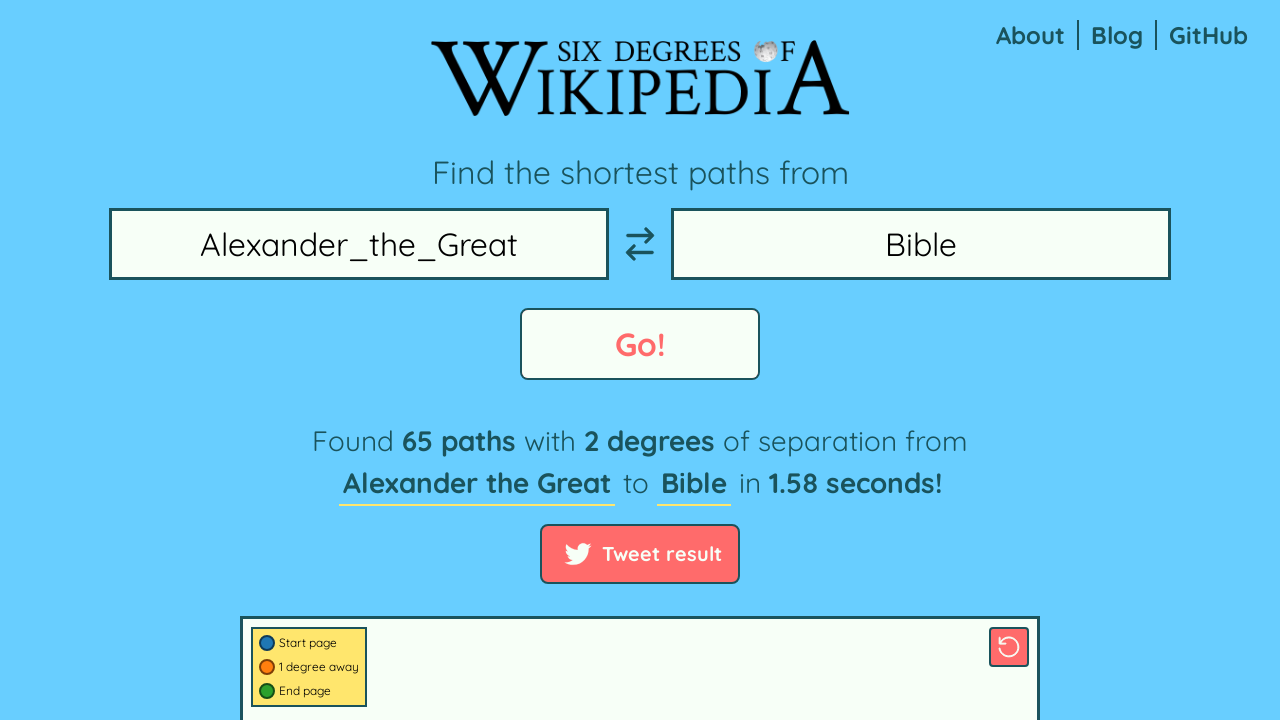

Path links loaded in results section
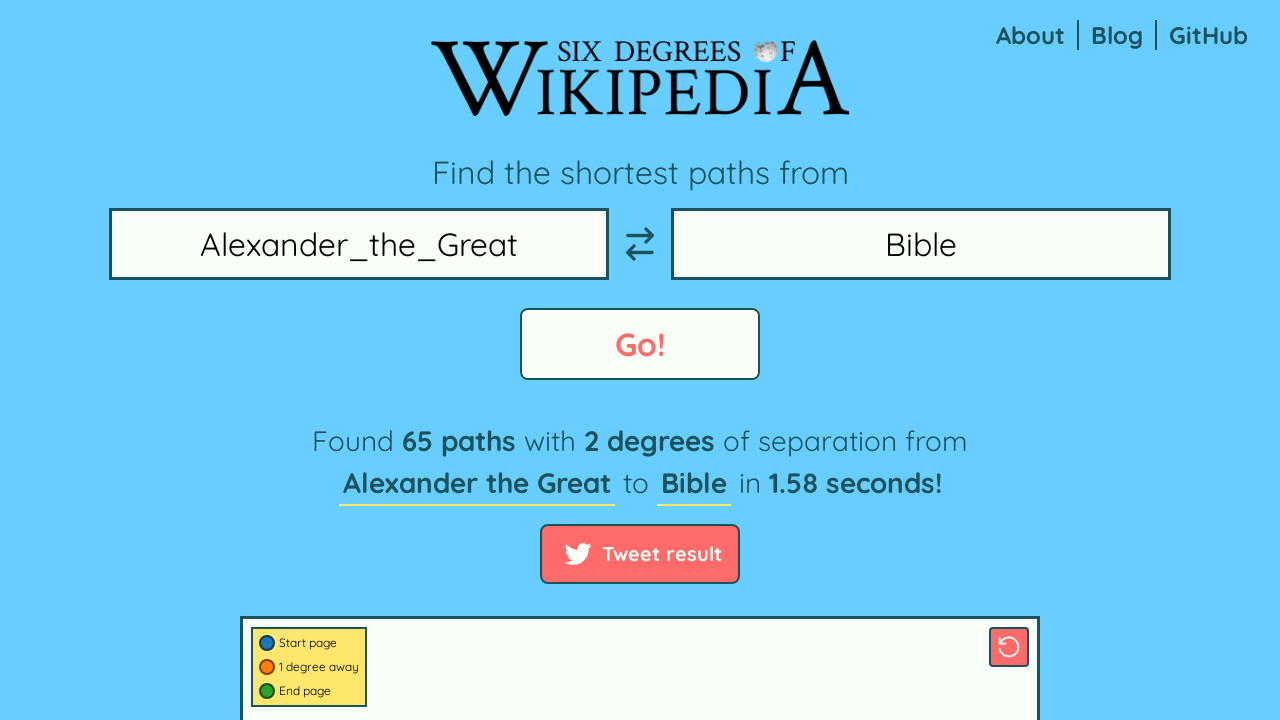

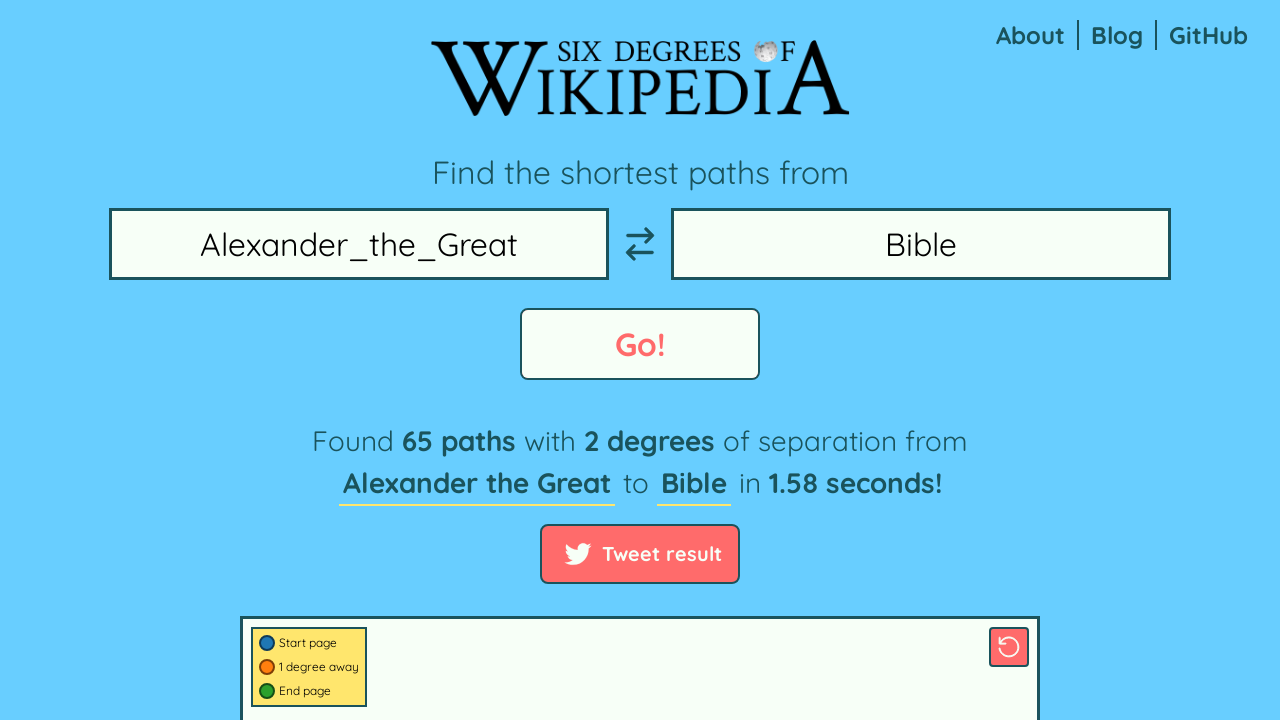